Tests clicking the Home button in the navigation bar and verifies the home page loads correctly by checking for the logo element.

Starting URL: https://www.demoblaze.com/index.html

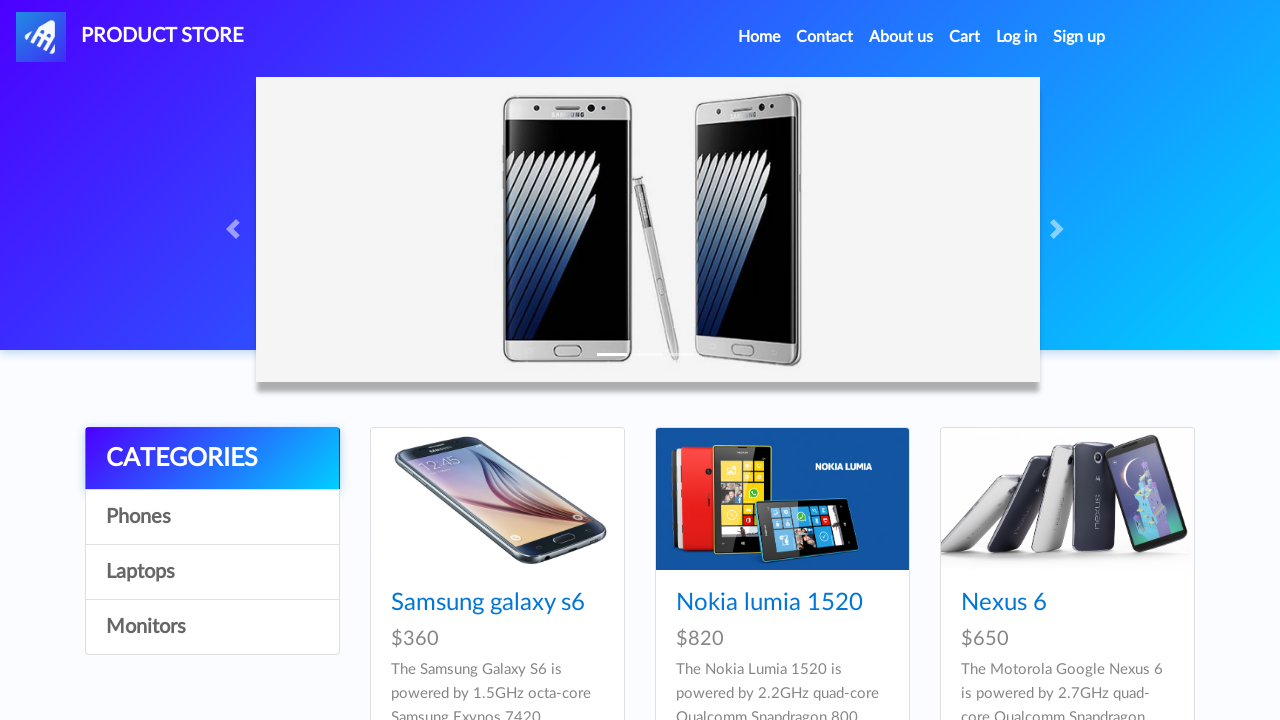

Clicked Home button in navigation bar at (759, 37) on xpath=//*[@id="navbarExample"]/ul/li[1]/a
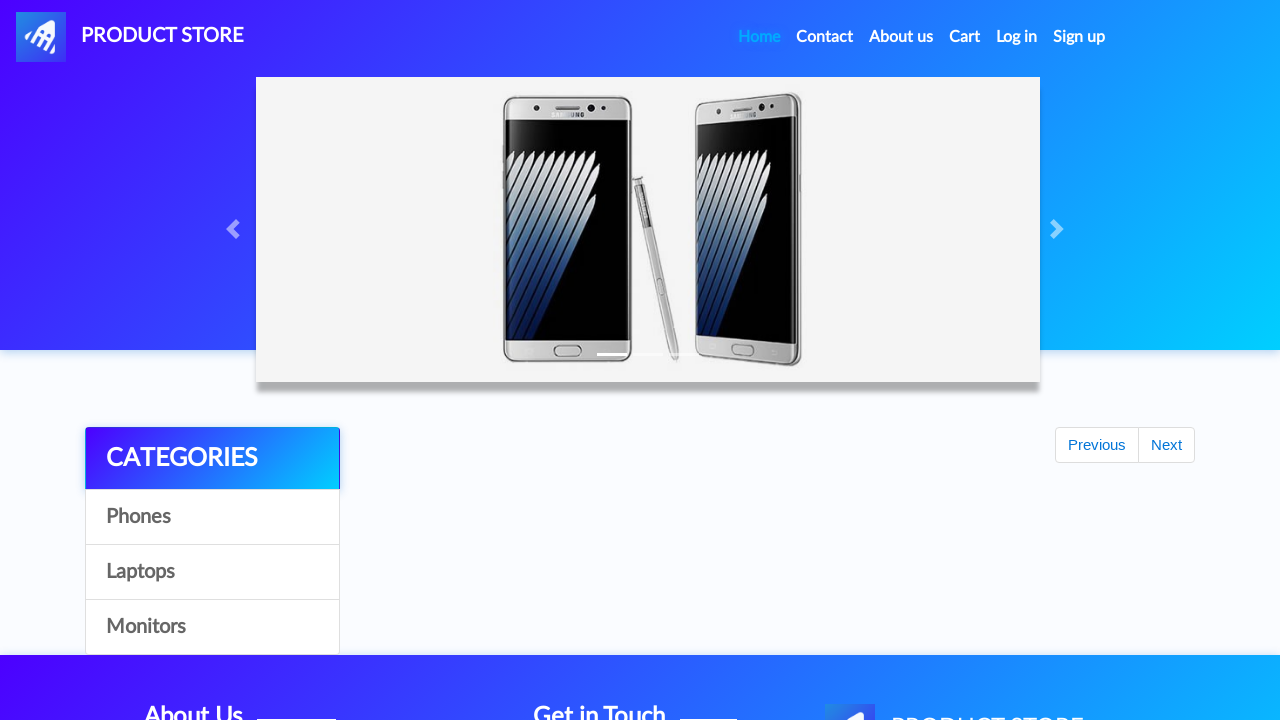

Home page loaded successfully - logo element verified
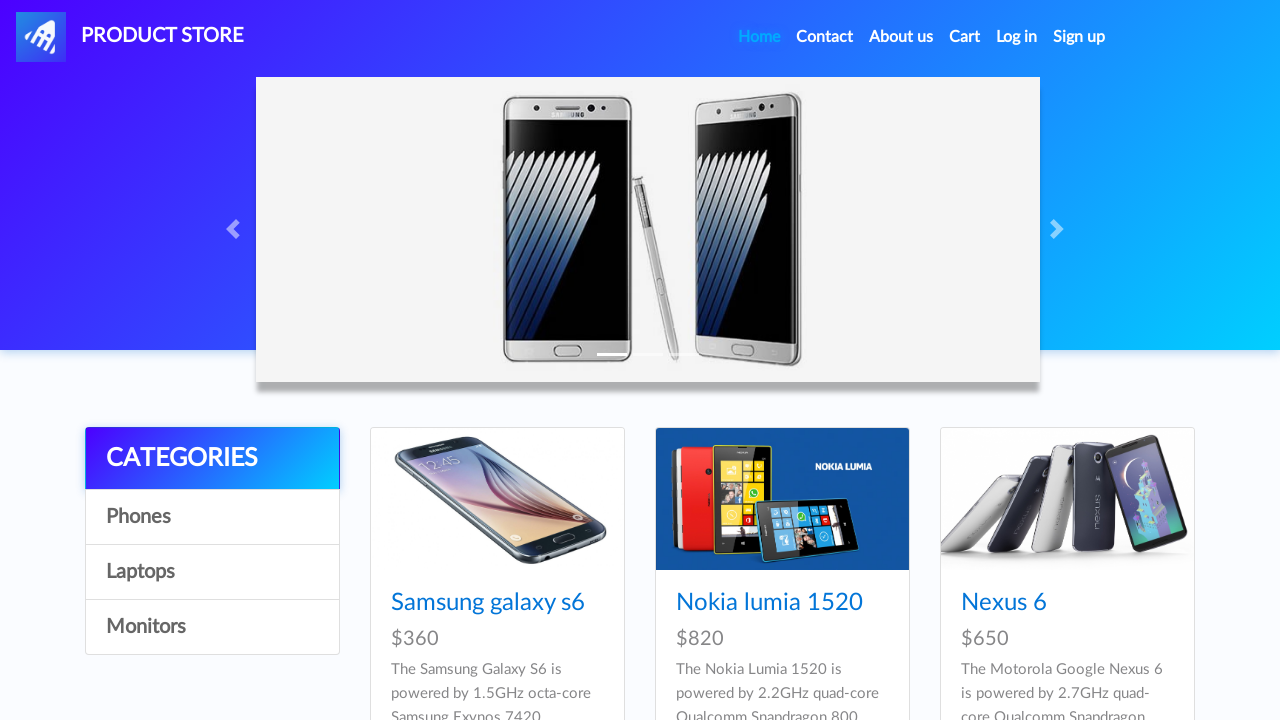

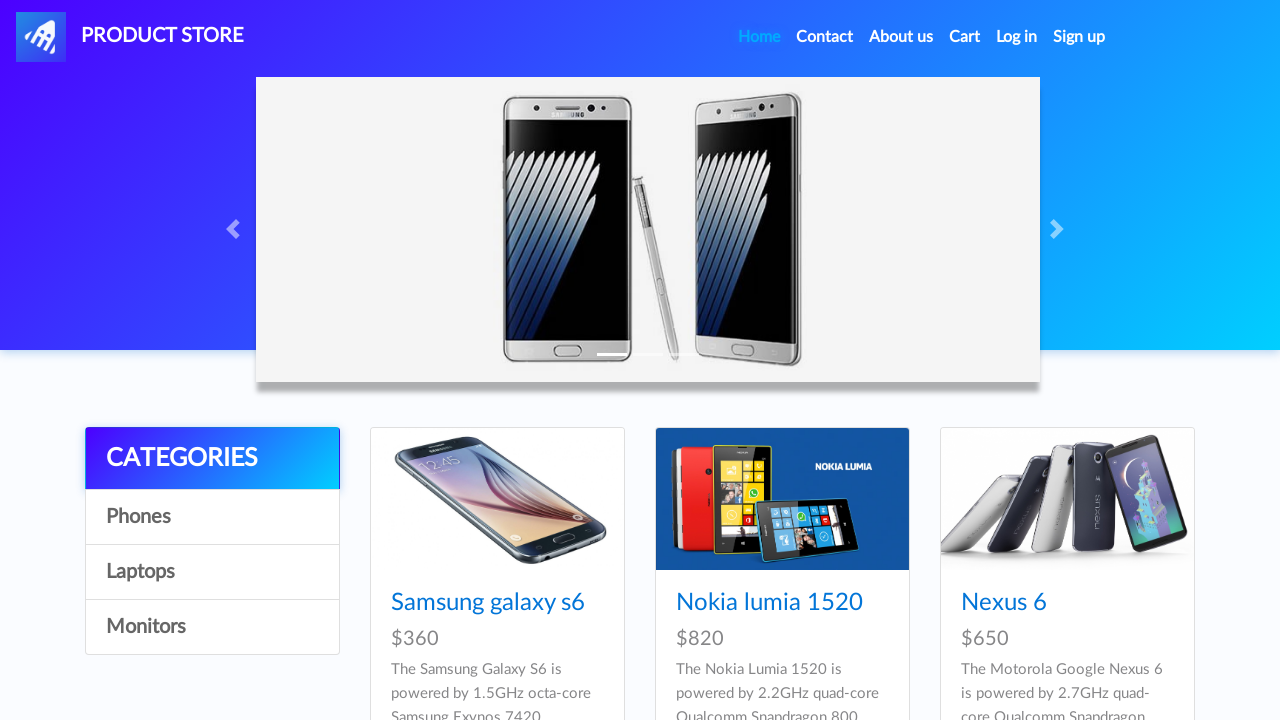